Tests navigation to elements page and verifies select dropdown options are present

Starting URL: https://teserat.github.io/welcome/

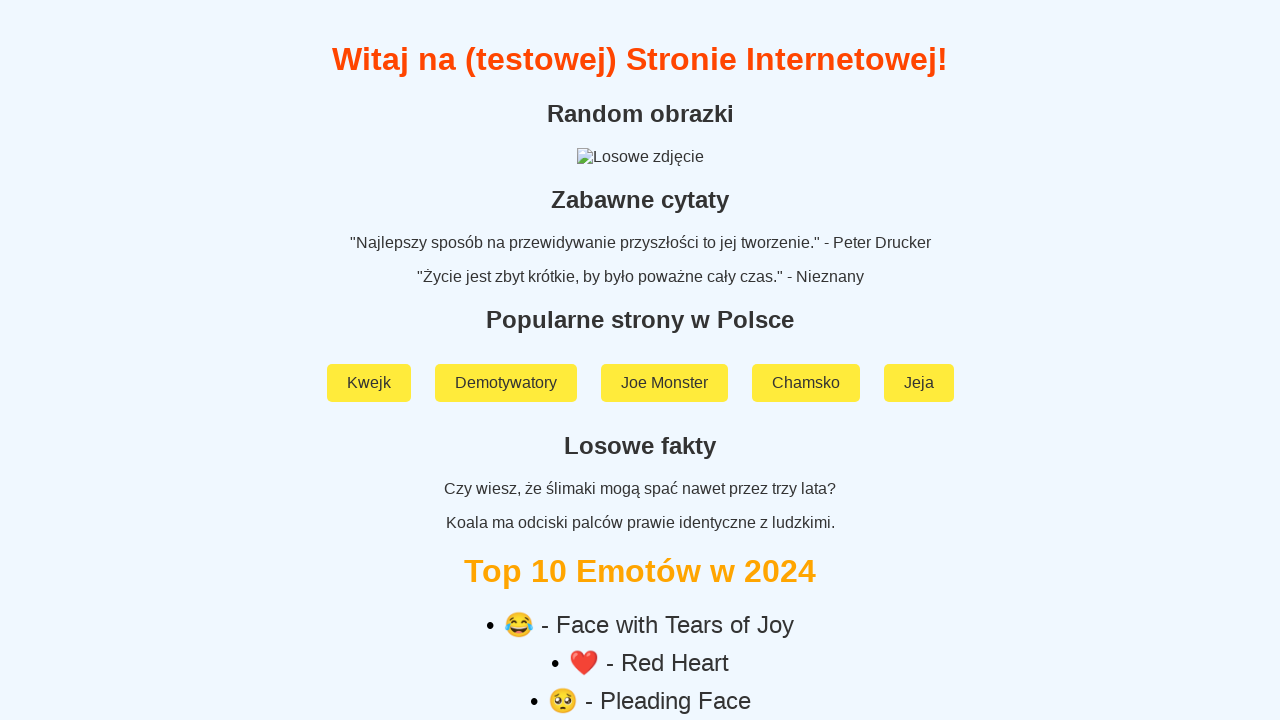

Clicked on 'Rozchodniak' link at (640, 592) on text=Rozchodniak
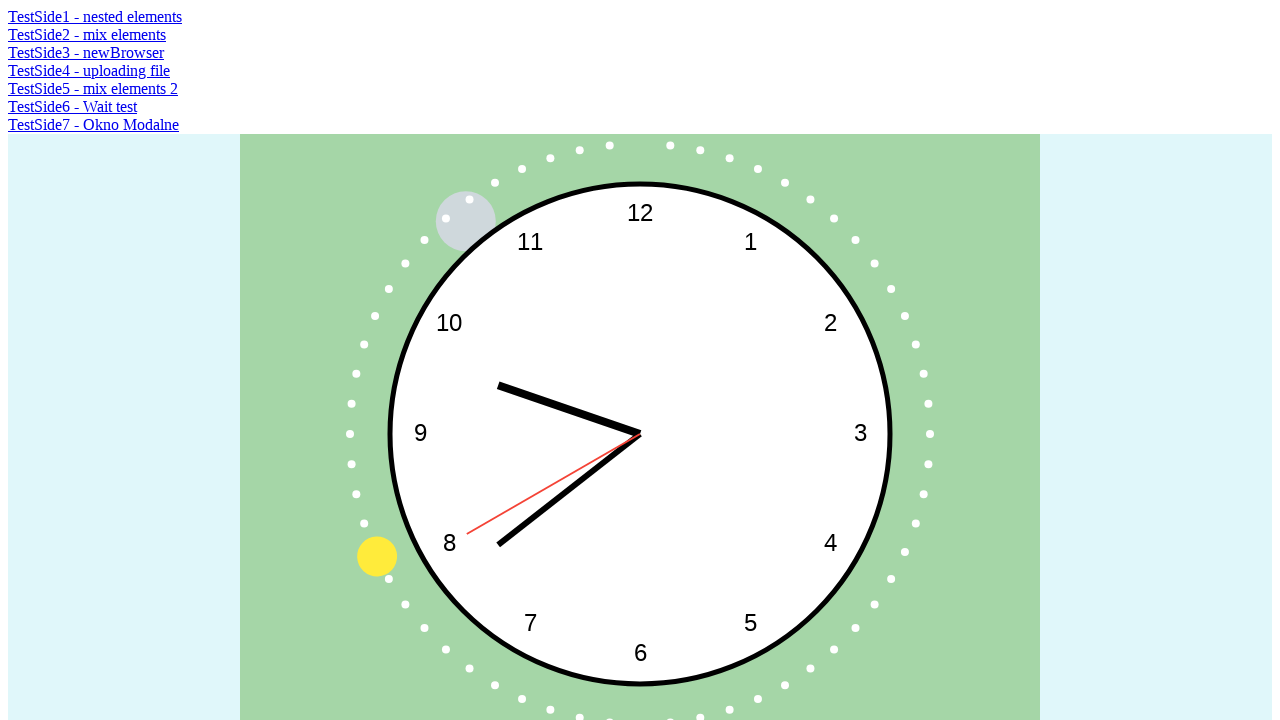

Clicked on 'TestSide2 - mix elements' link to navigate to elements page at (87, 34) on text=TestSide2 - mix elements
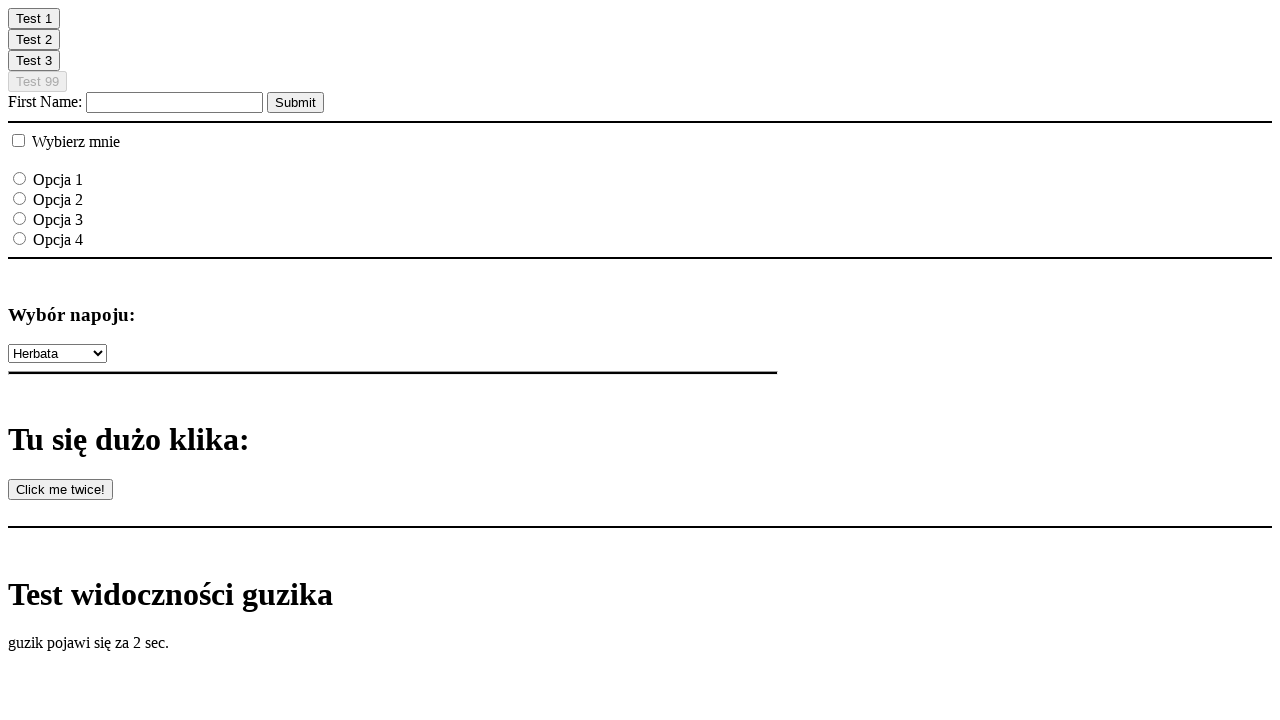

Select dropdown became visible on the page
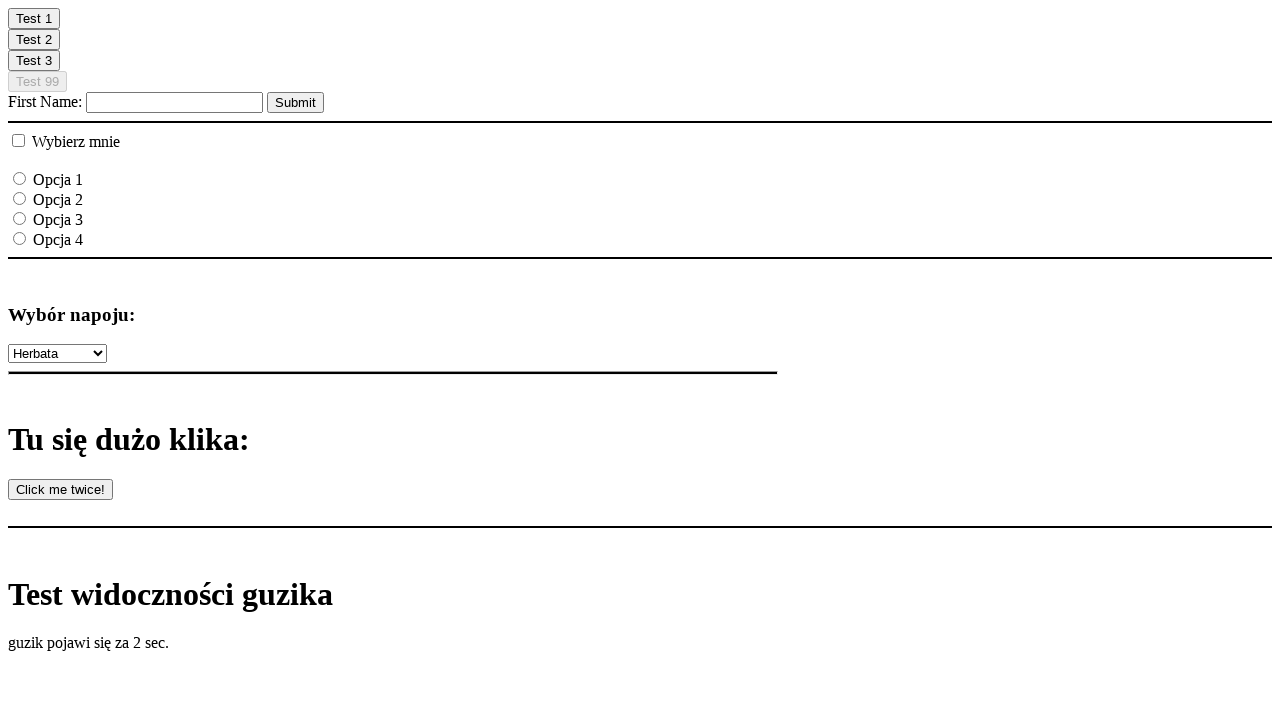

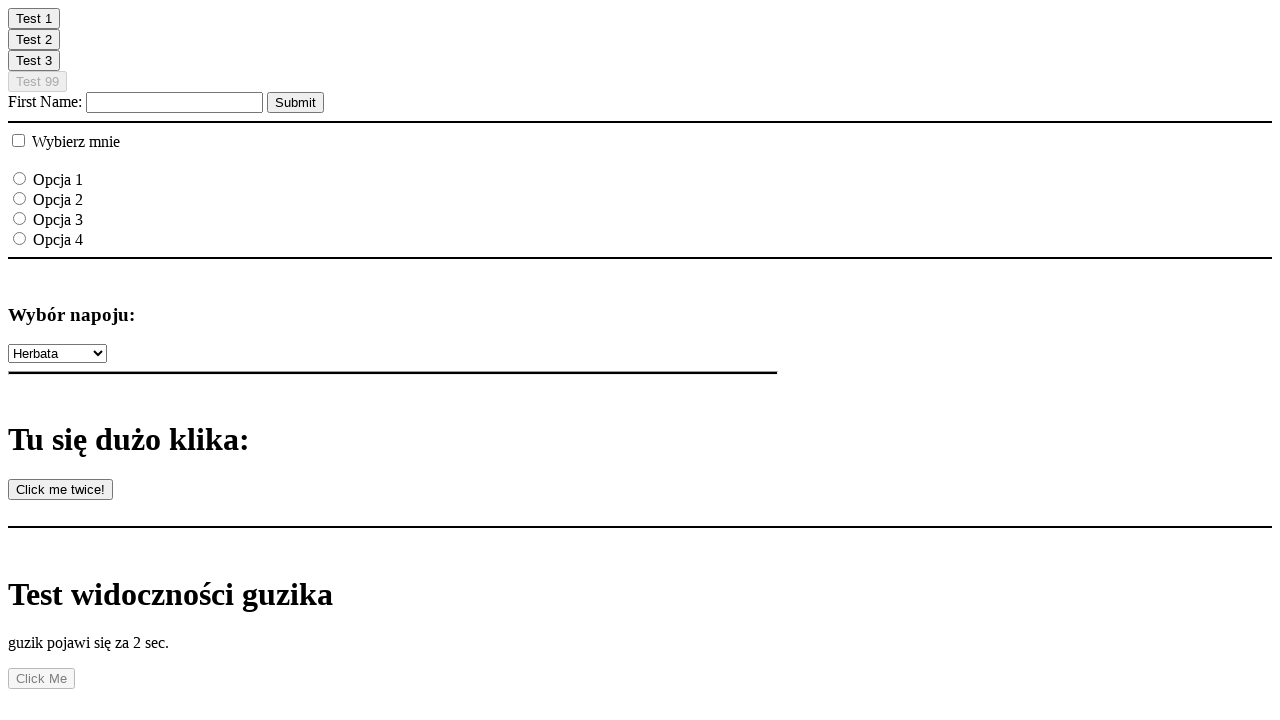